Fills out a practice form with various input types including text fields, radio buttons, checkboxes, dropdown selection, and date picker, then submits the form

Starting URL: https://formy-project.herokuapp.com/form

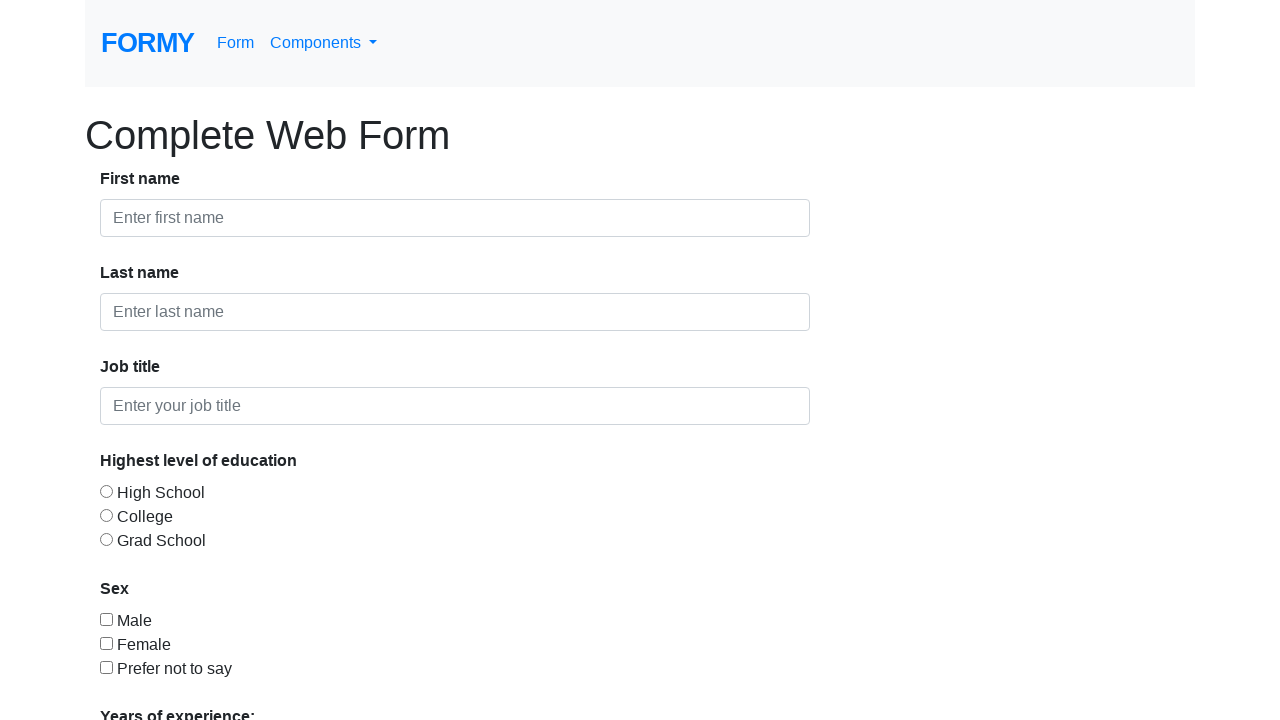

Filled first name field with 'Test' on #first-name
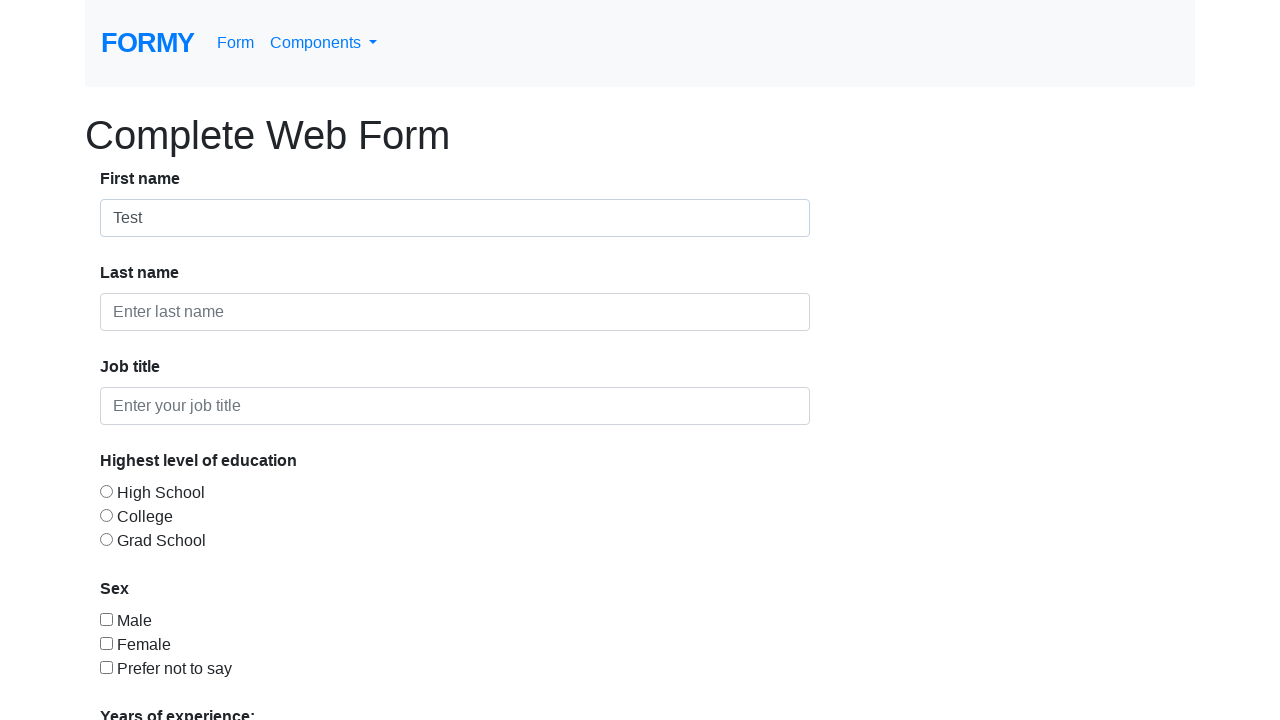

Filled last name field with 'Name' on #last-name
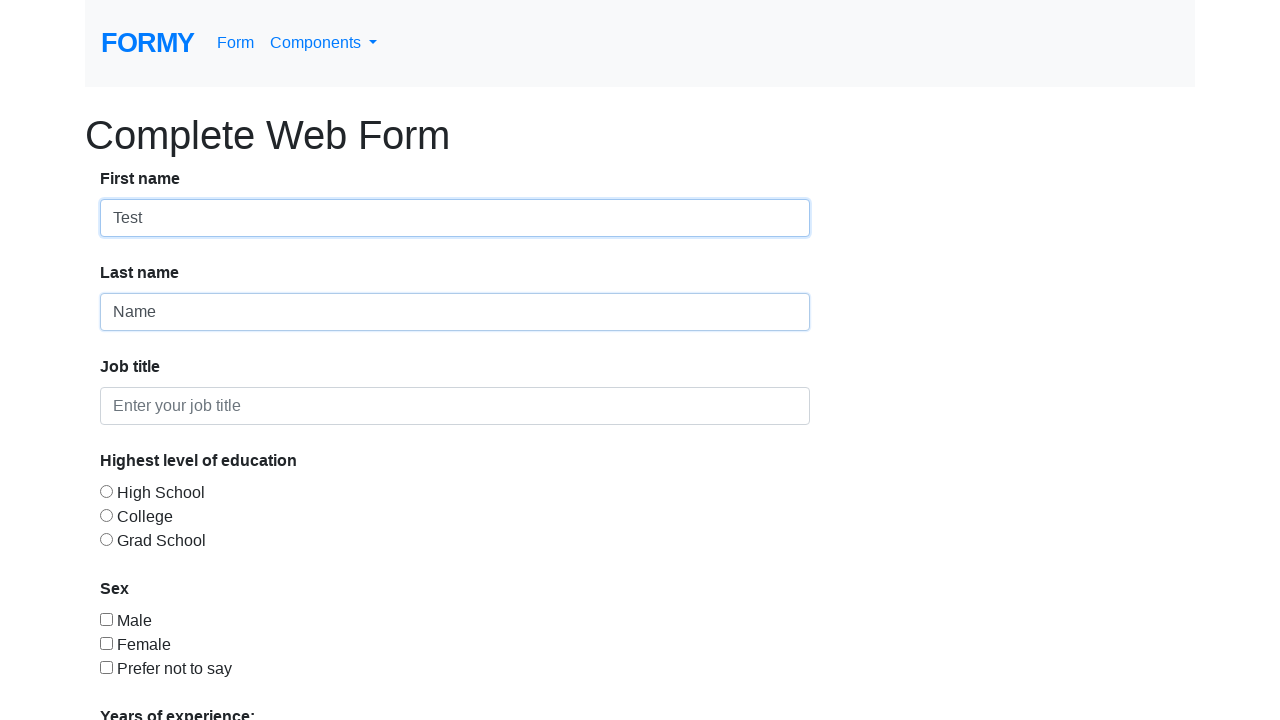

Filled job title field with 'QA Automation Engineer' on #job-title
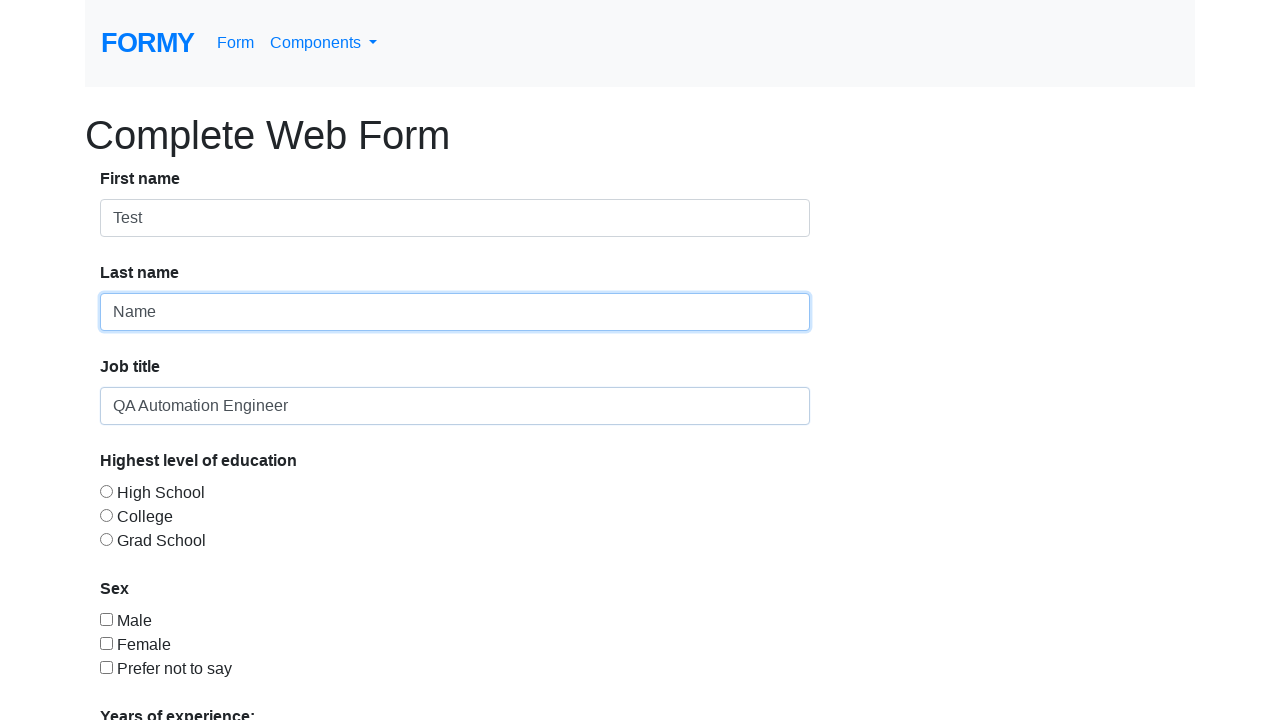

Selected education level radio button at (106, 515) on #radio-button-2
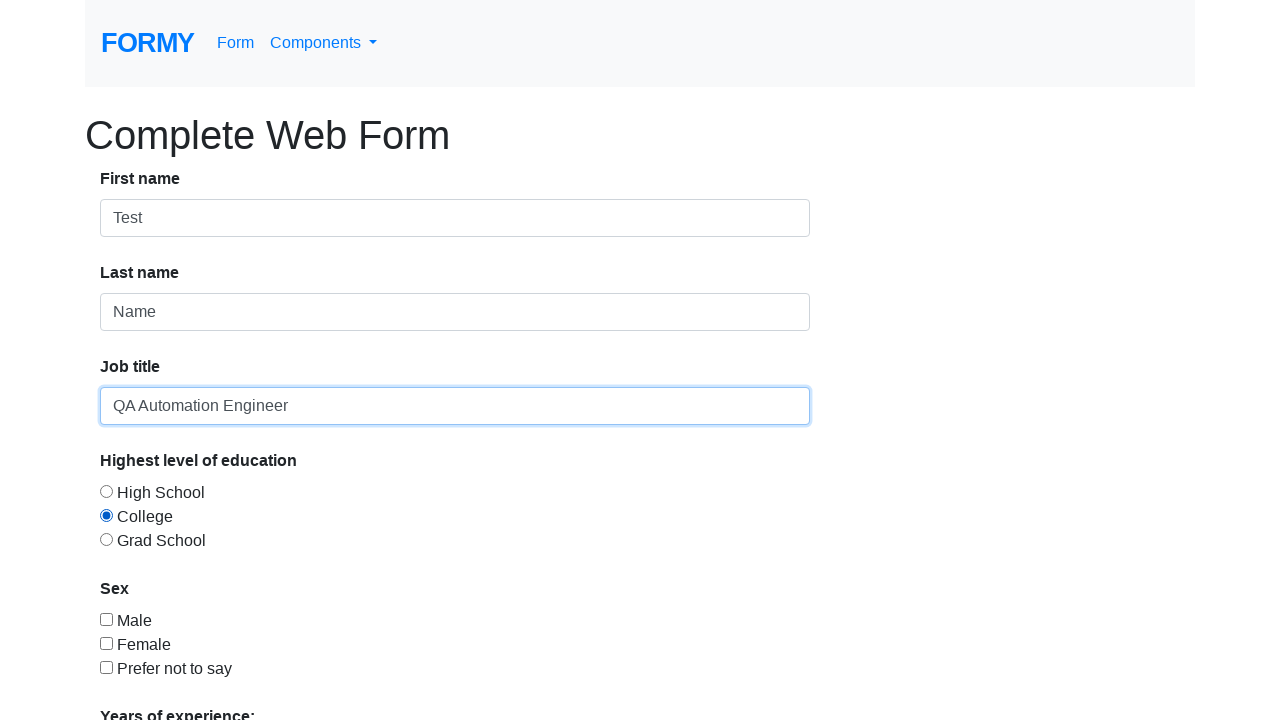

Selected sex checkbox at (106, 643) on #checkbox-2
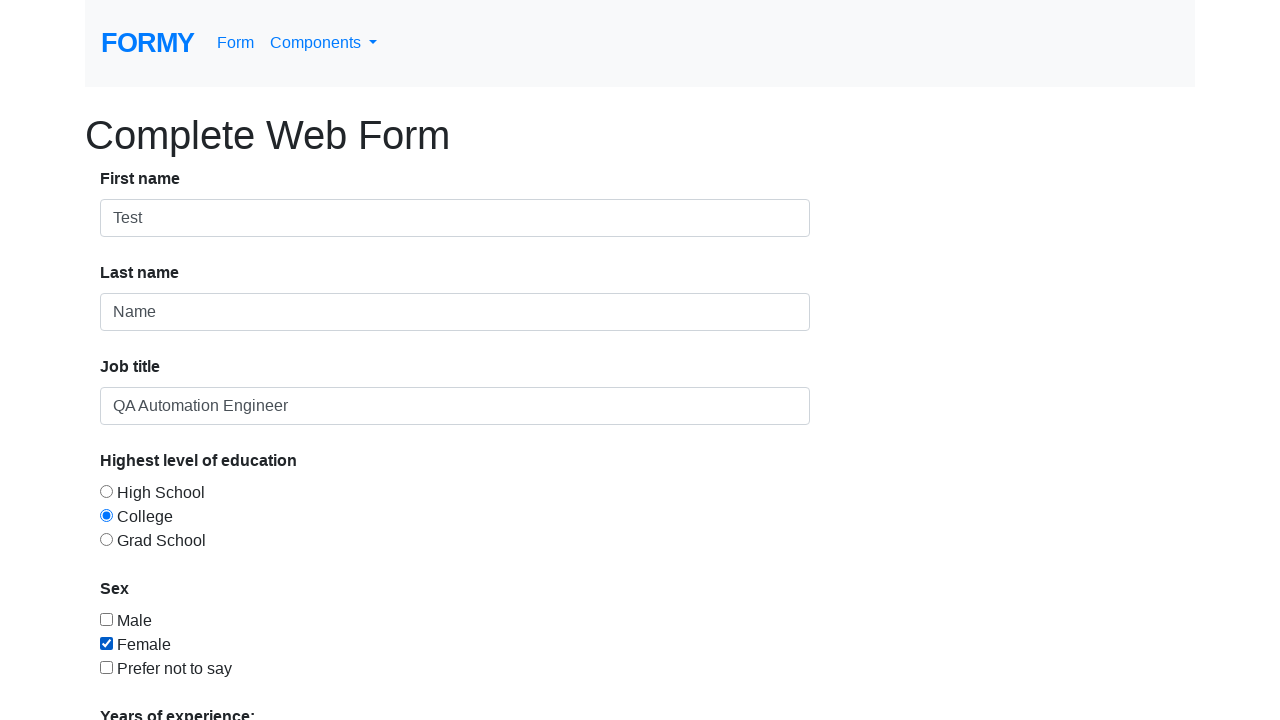

Scrolled to years of experience dropdown
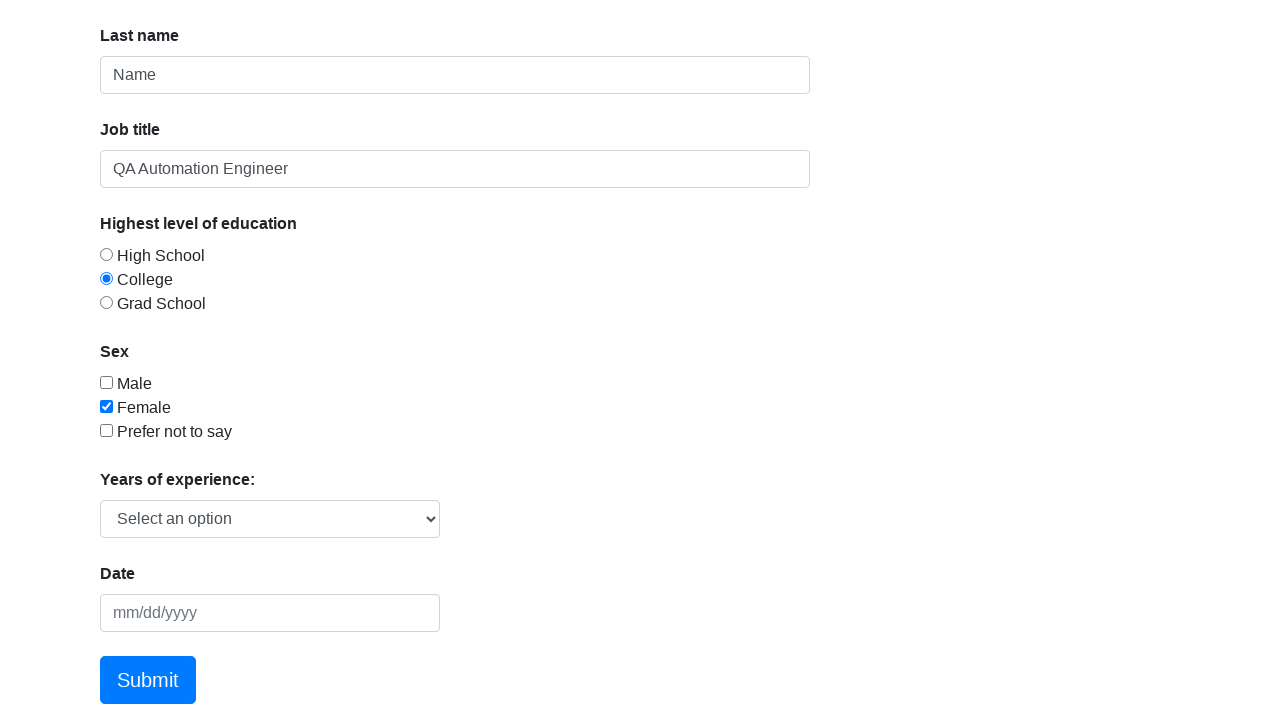

Selected '3' years of experience from dropdown on #select-menu
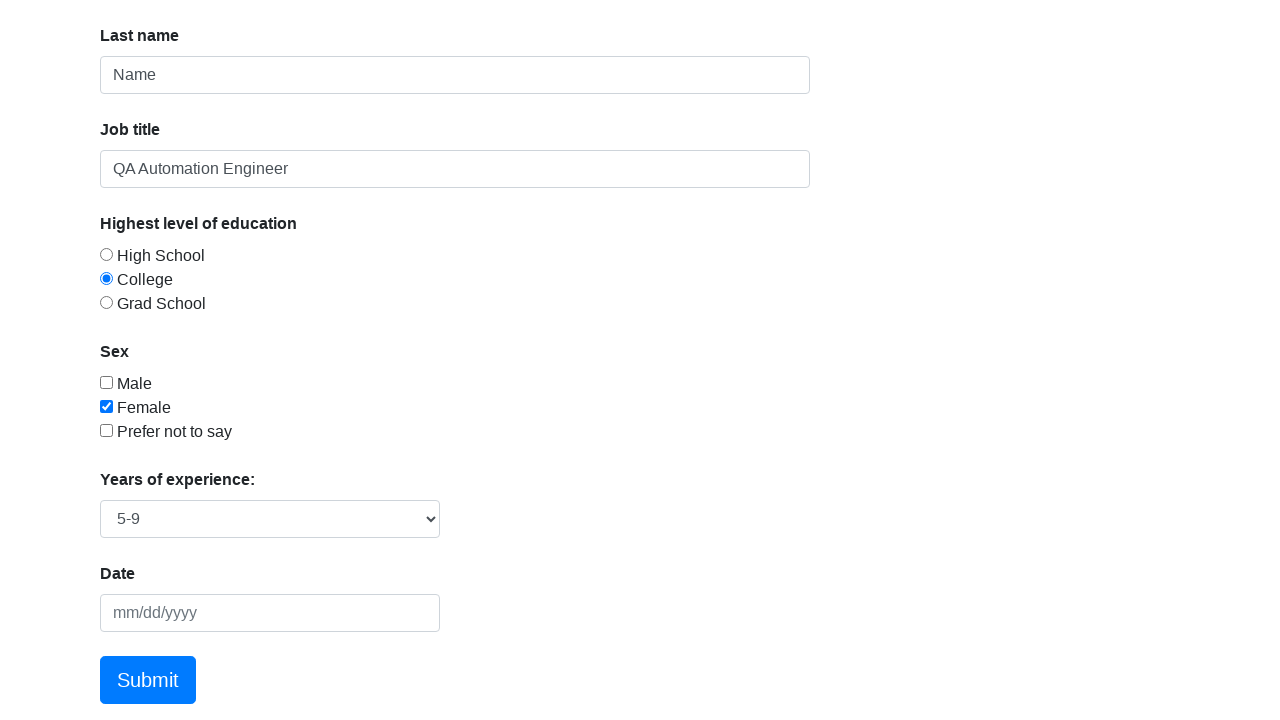

Opened date picker at (270, 613) on #datepicker
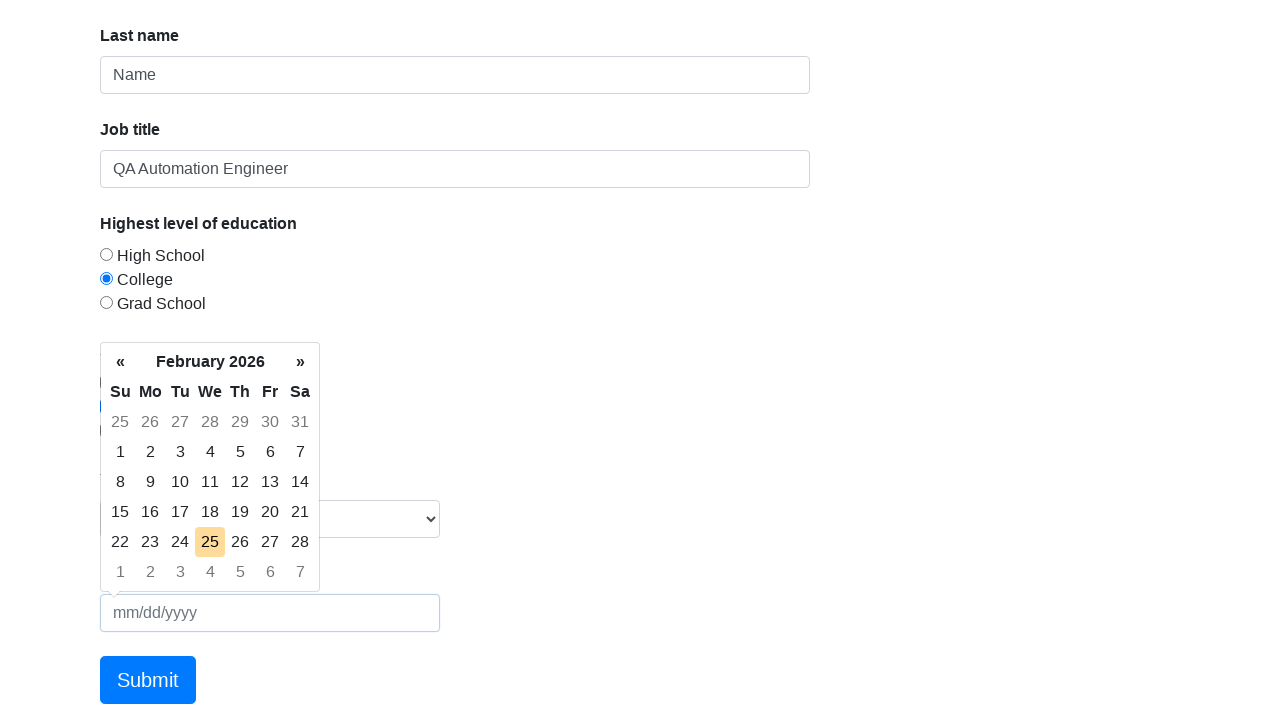

Selected today's date (25) from date picker at (210, 542) on //td[not(contains(@class, 'old')) and not(contains(@class, 'new')) and text()='2
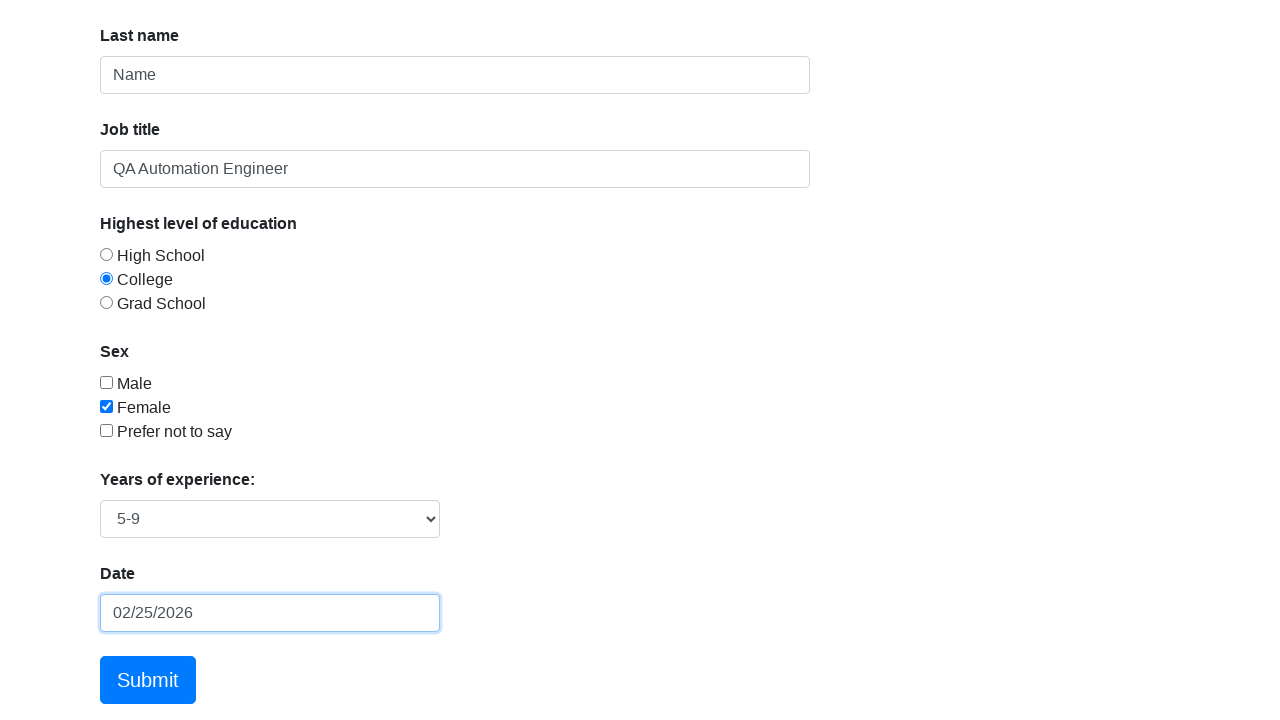

Clicked Submit button to submit the form at (148, 680) on a:text('Submit')
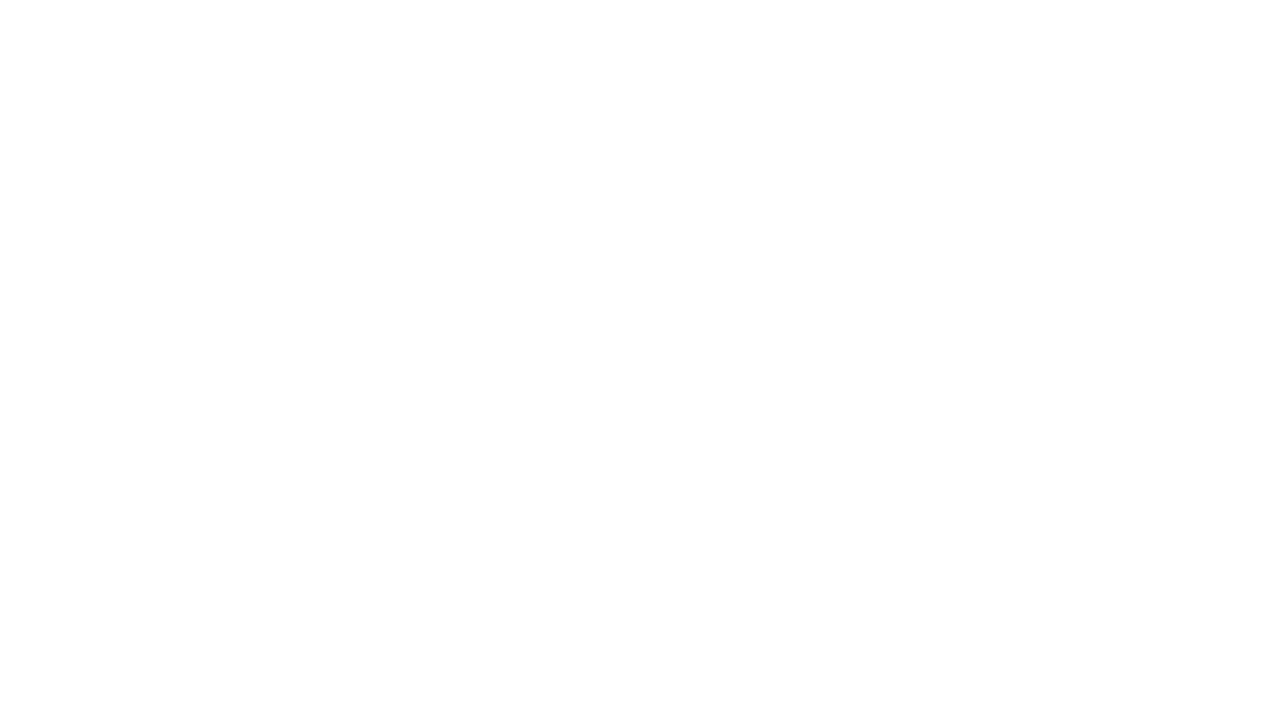

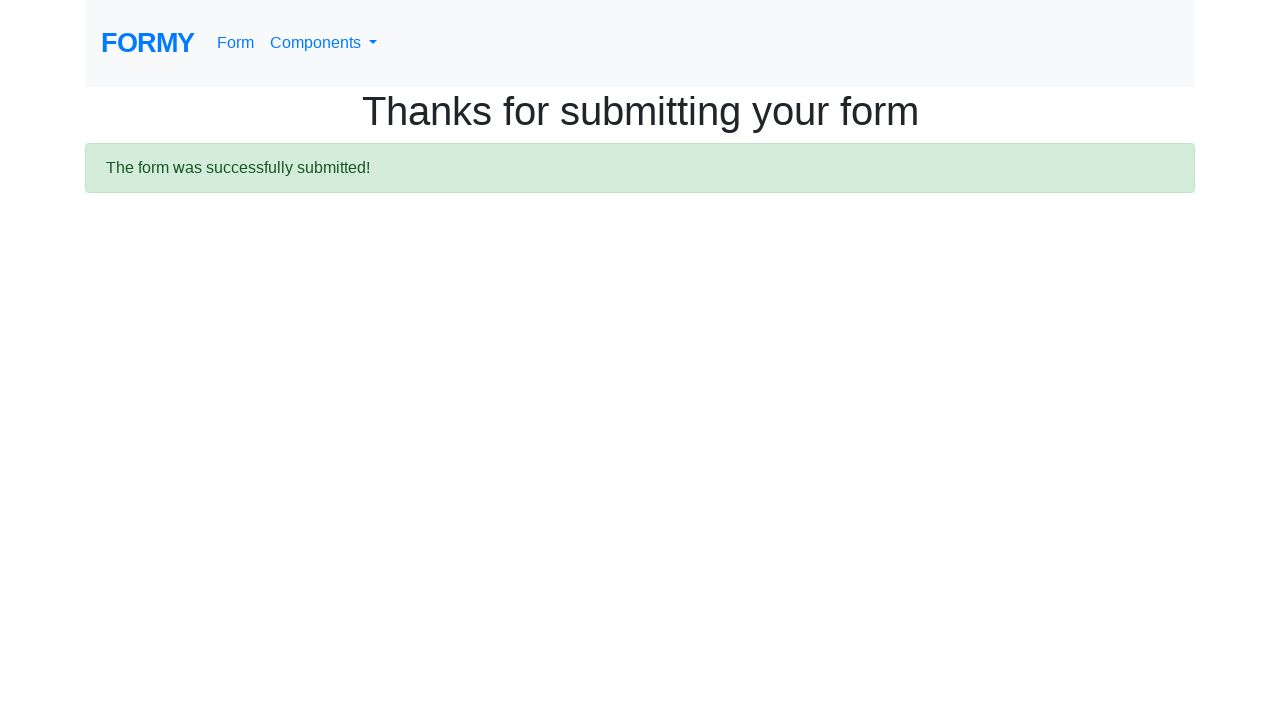